Tests dropdown selection functionality by reading two numbers from the page, calculating their sum, selecting the corresponding value from a dropdown menu, and submitting the form.

Starting URL: http://suninjuly.github.io/selects1.html

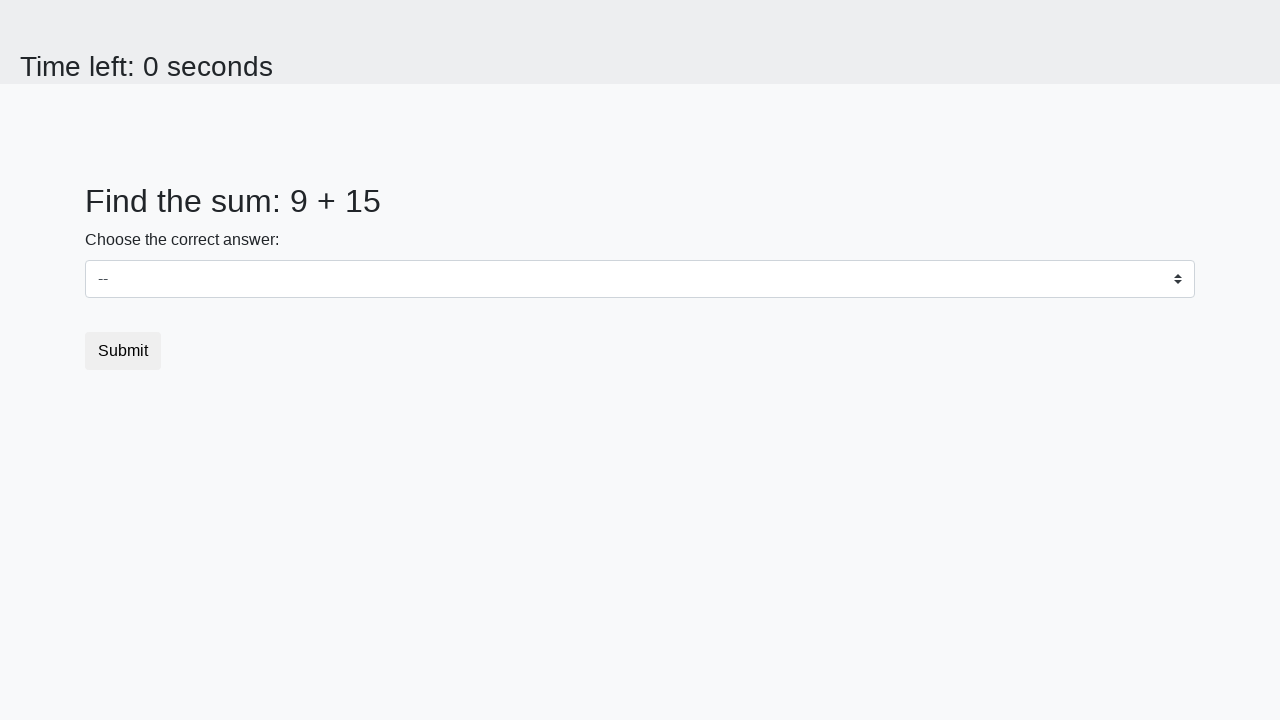

Read first number from #num1 element
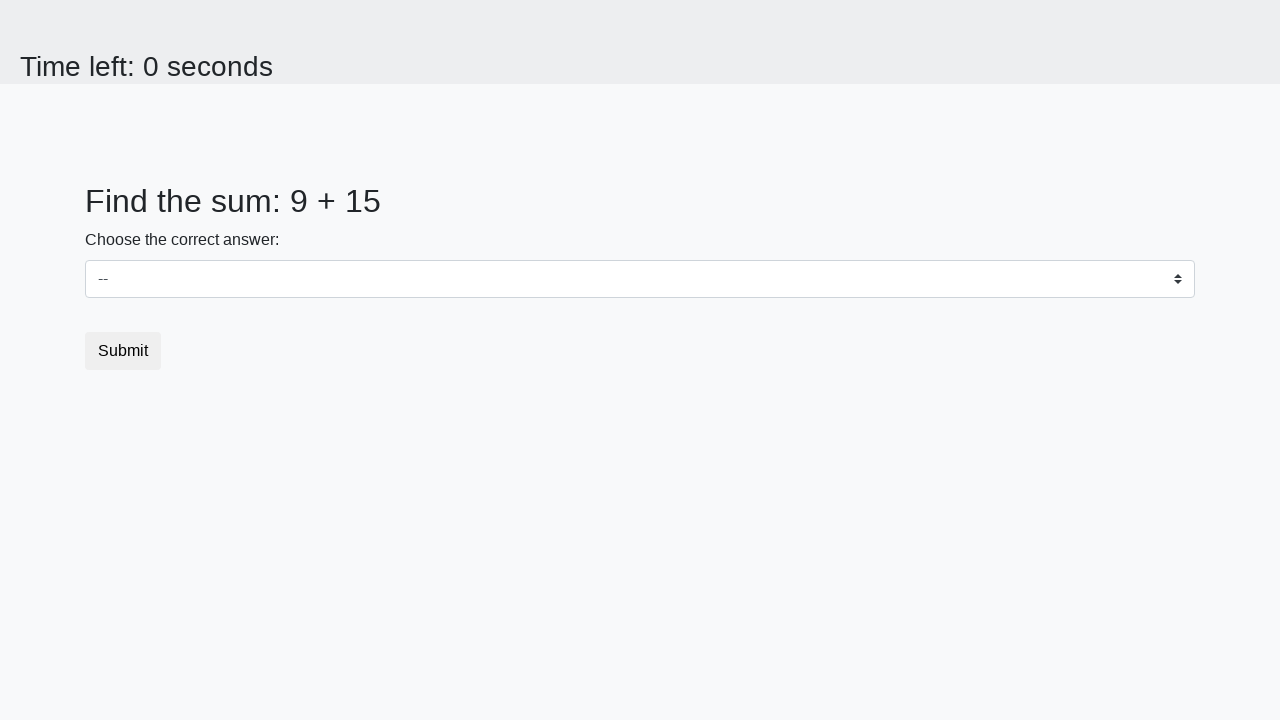

Read second number from #num2 element
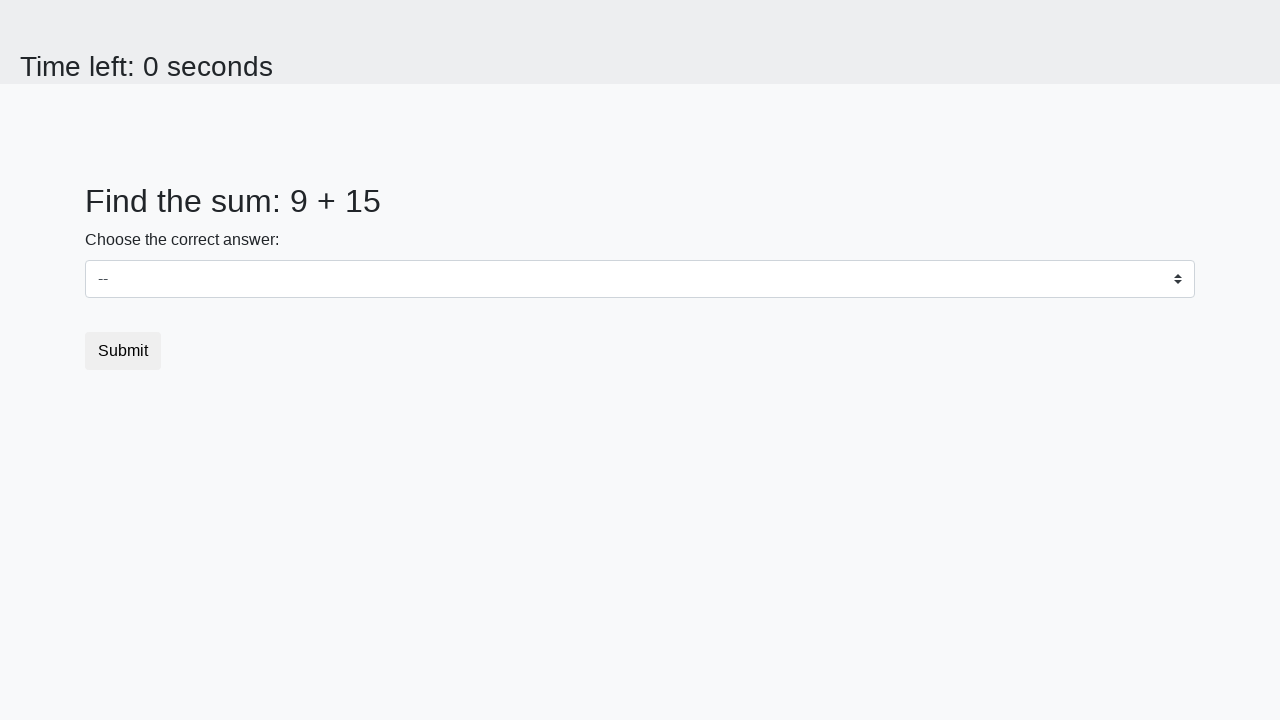

Selected sum value 24 from dropdown on select
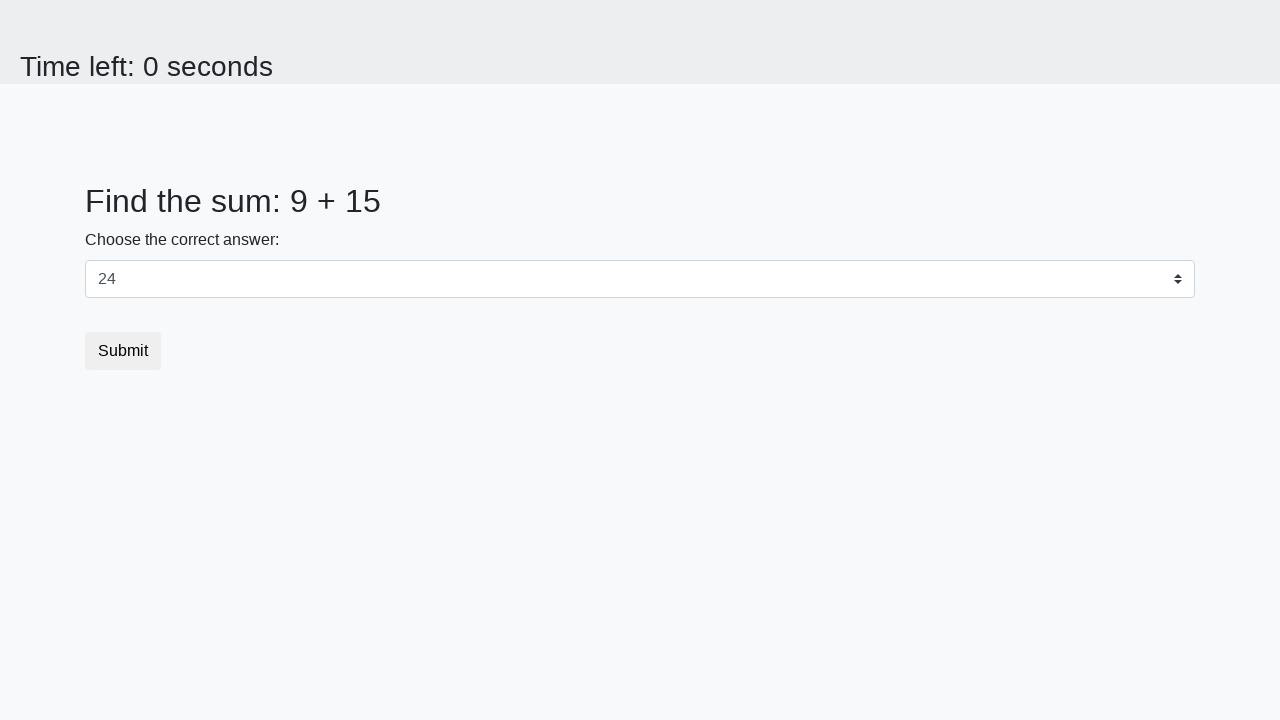

Clicked submit button at (123, 351) on button.btn
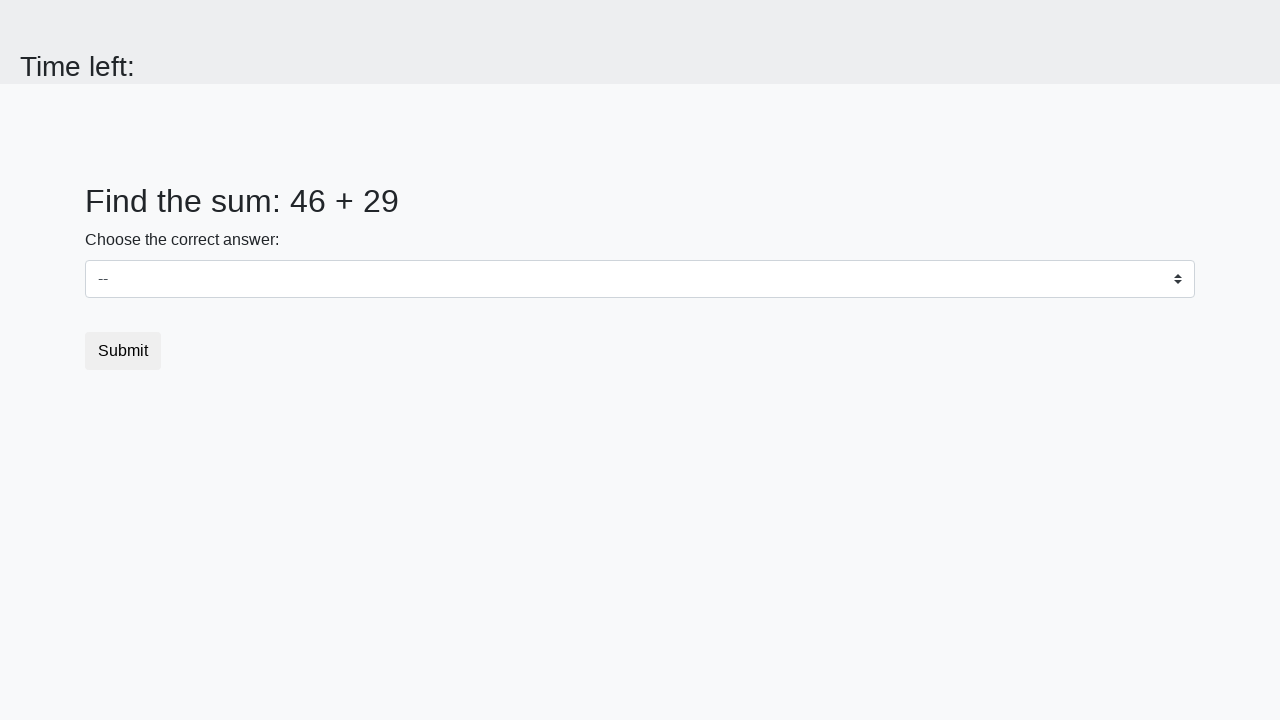

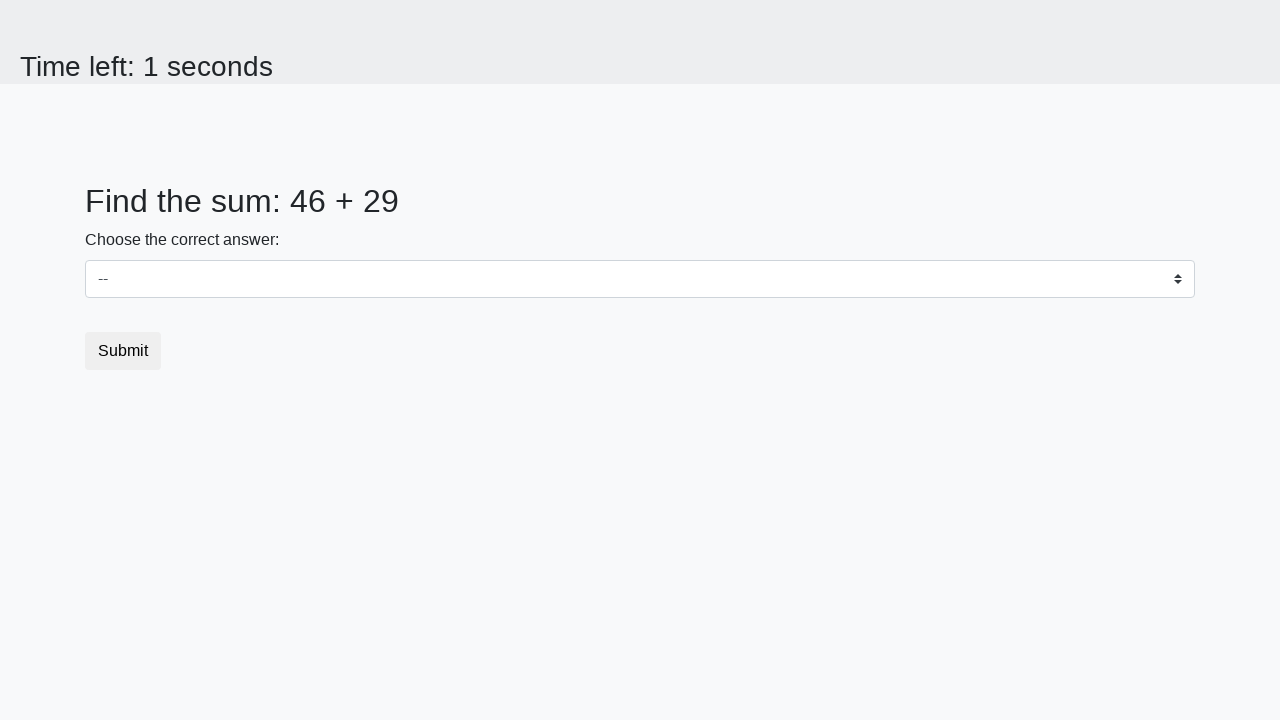